Tests SpiceJet flight booking by selecting round trip, entering origin/destination cities, and selecting departure/return dates from calendar

Starting URL: https://www.spicejet.com/

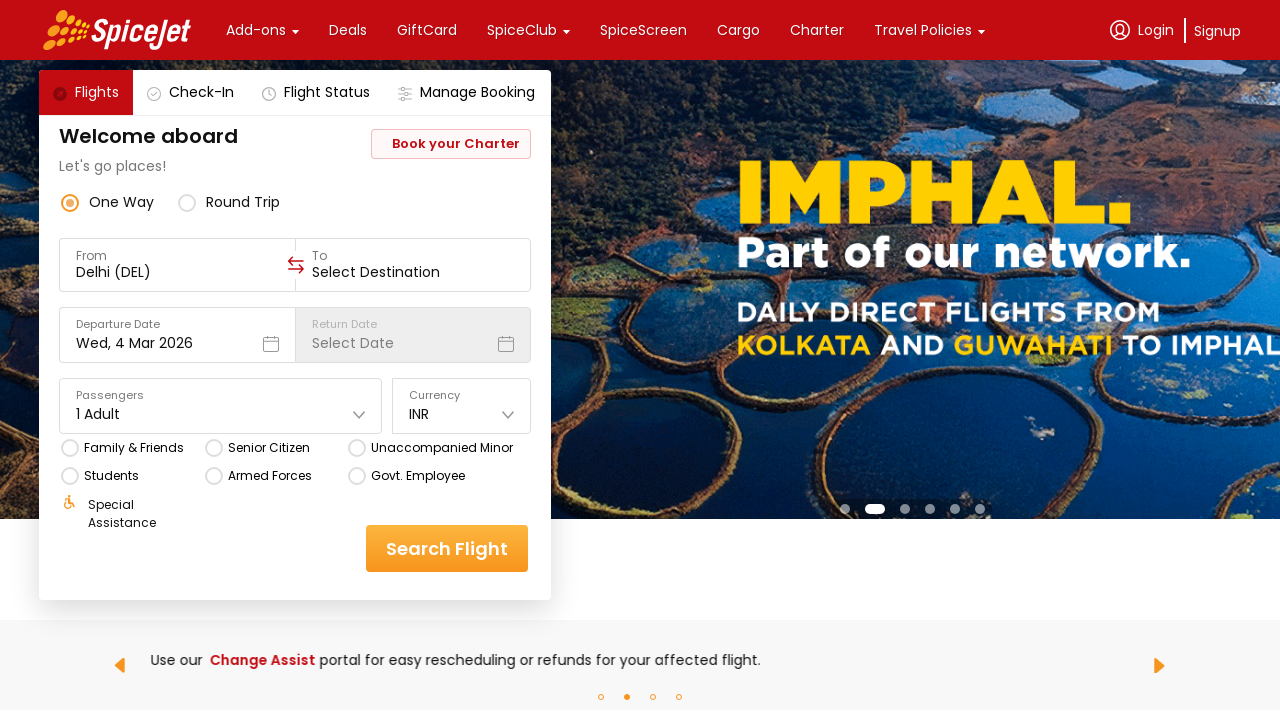

Selected round trip option at (243, 202) on div:text('round trip')
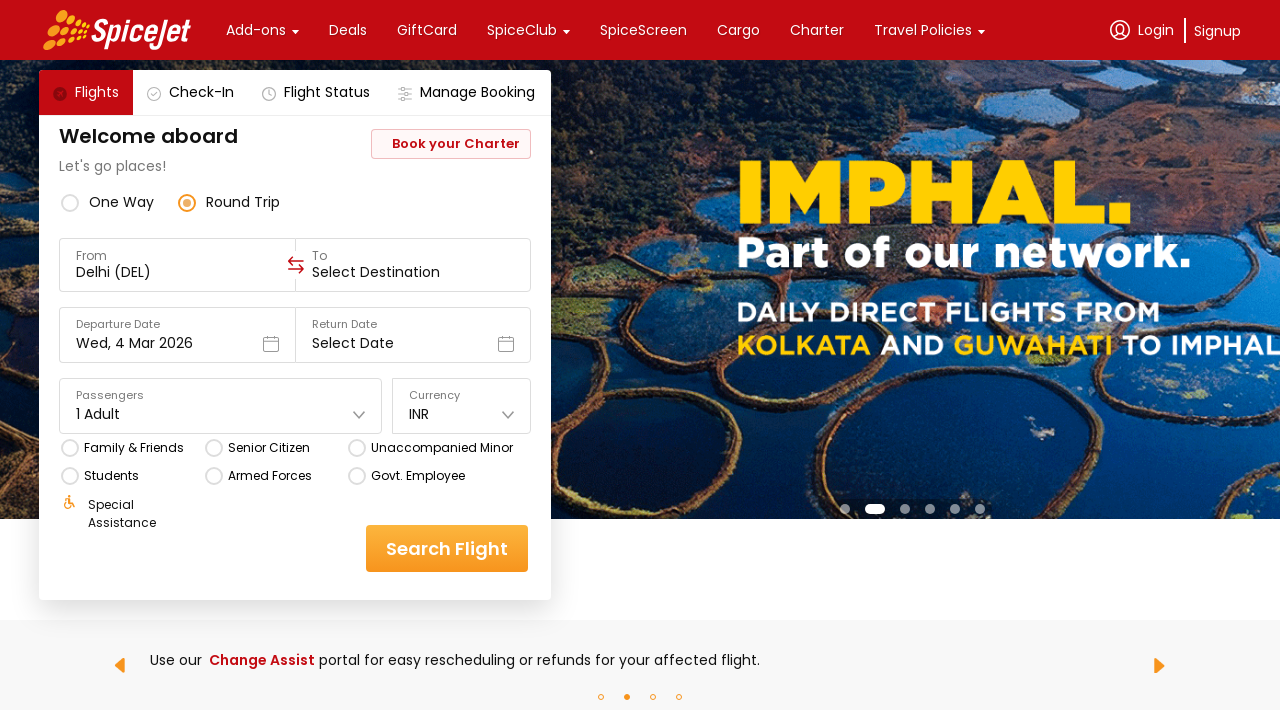

Clicked on From field at (178, 256) on div:text('From')
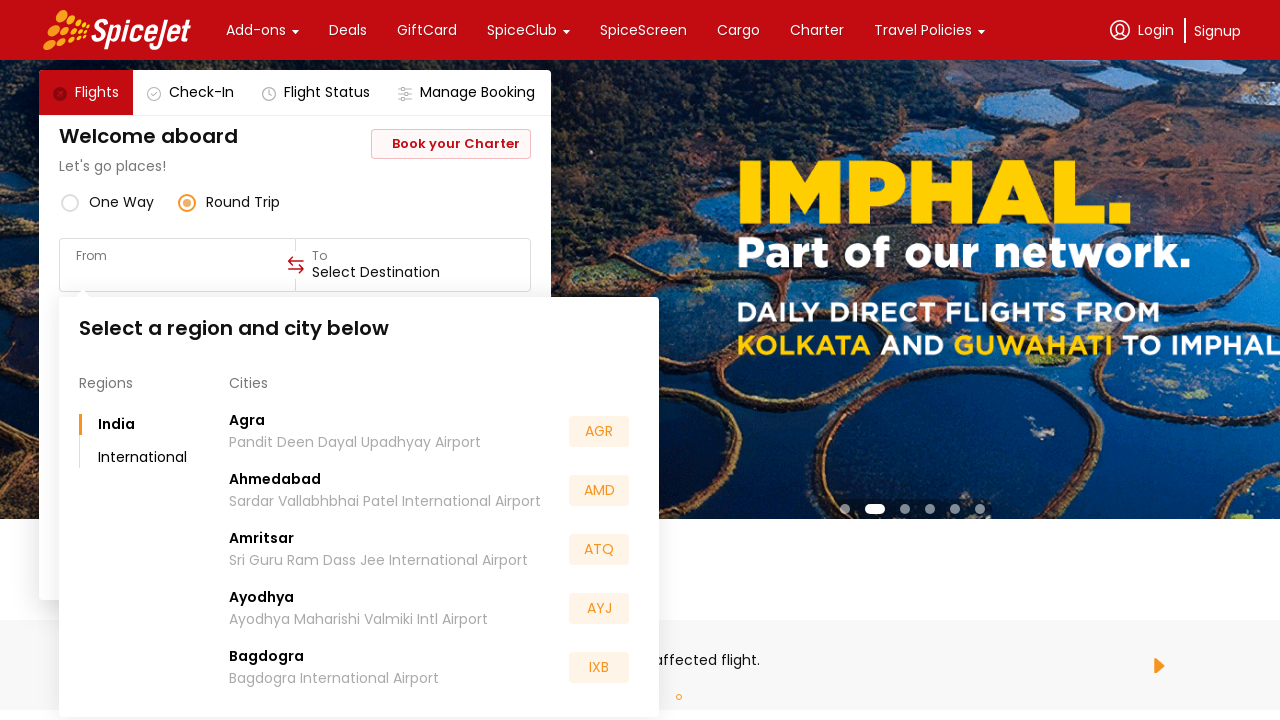

Entered departure city 'DEL' in From field on div:text('From') >> .. >> div >> input
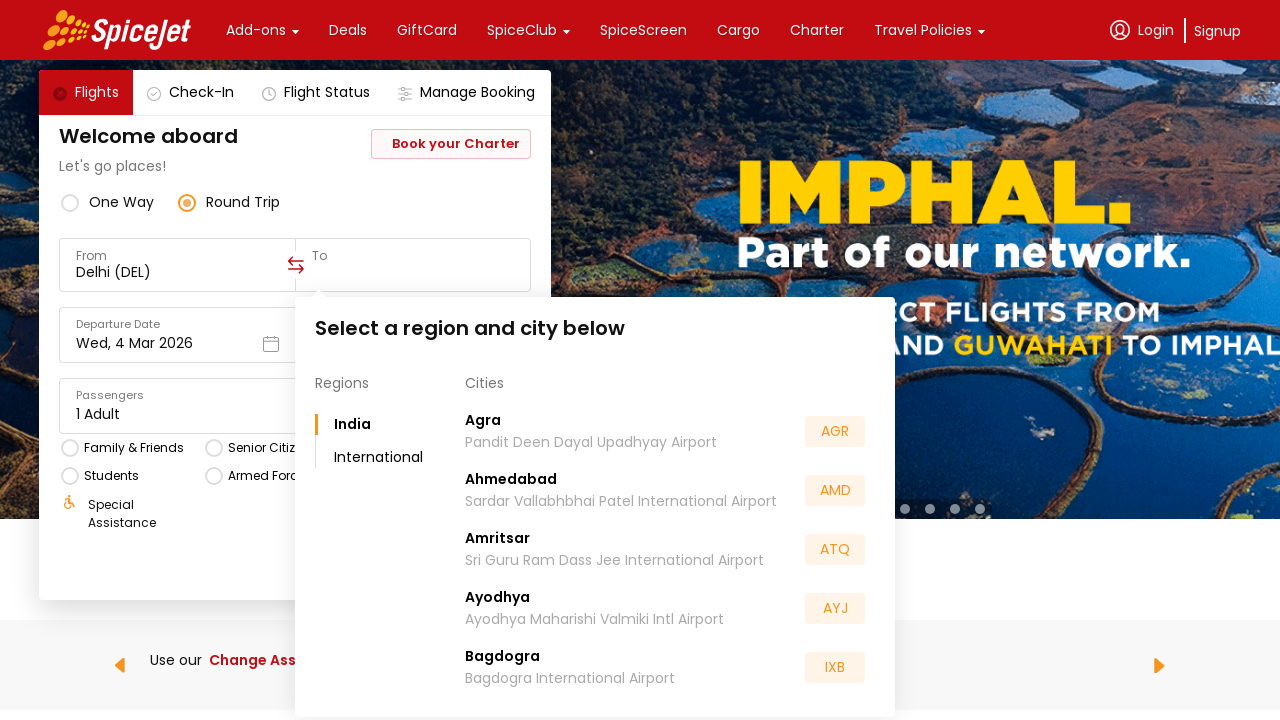

Selected destination city 'BLR' (Bangalore) at (835, 552) on div:text('BLR')
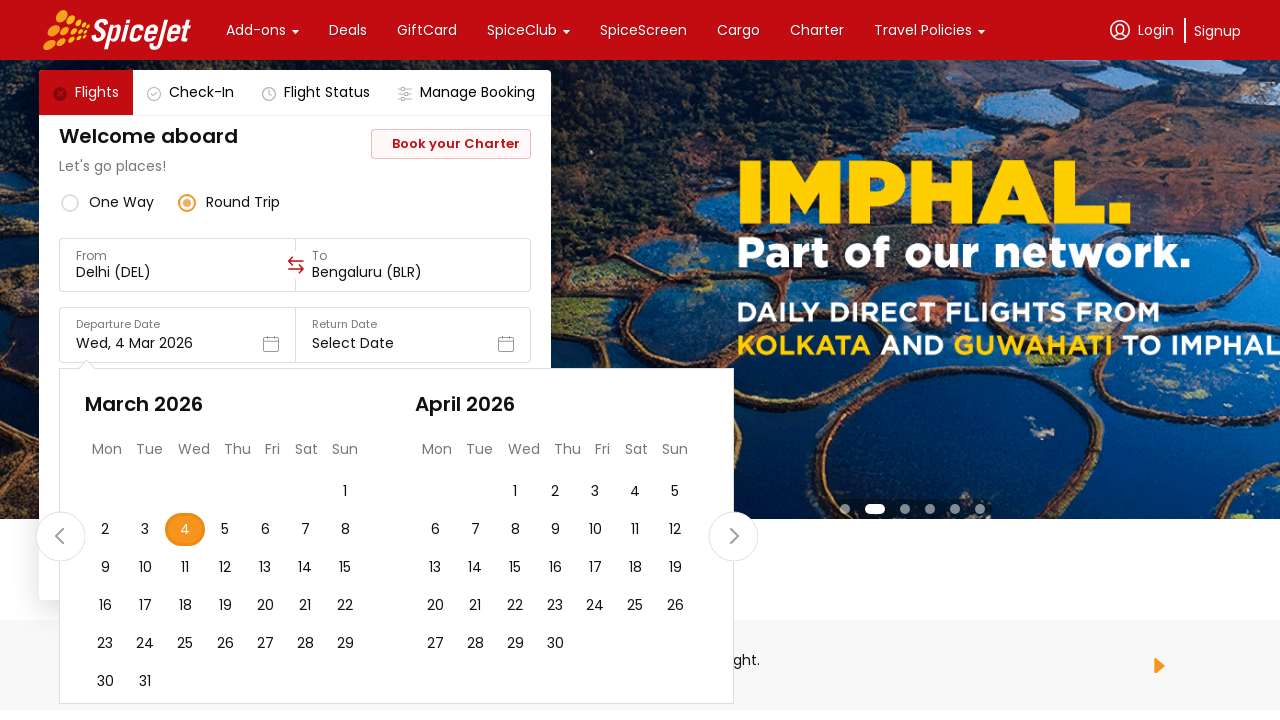

Calendar became visible
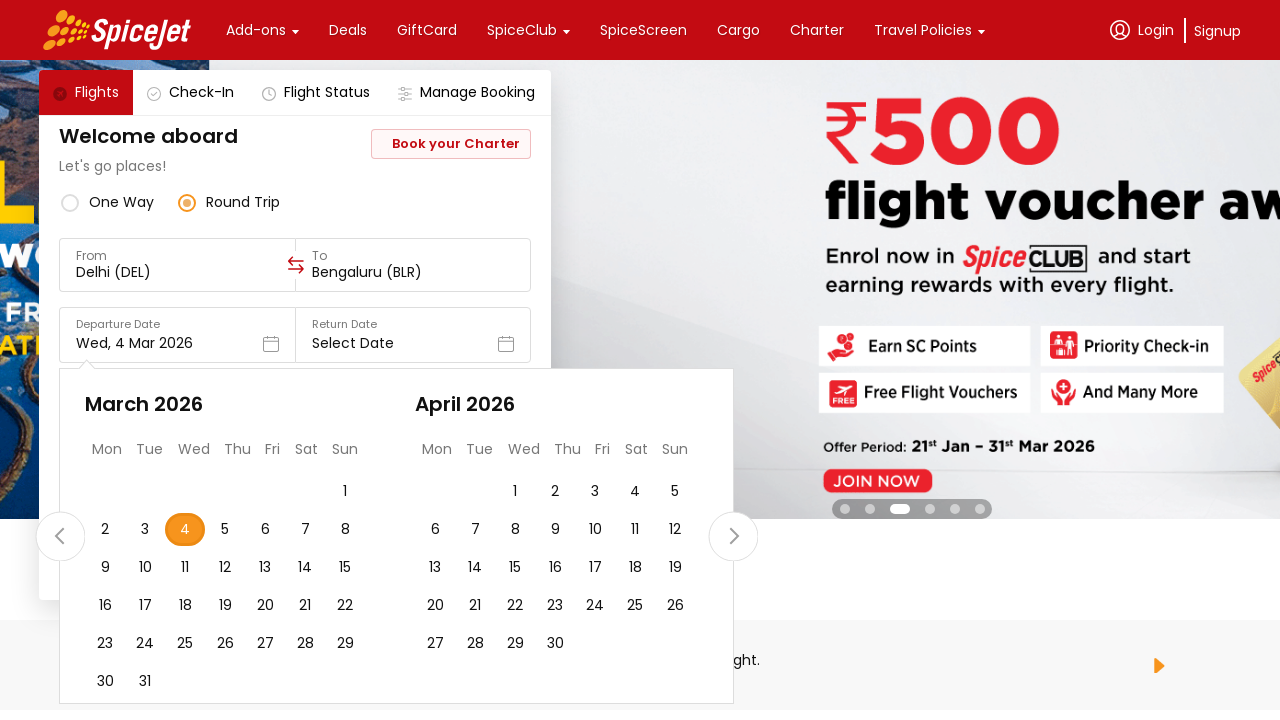

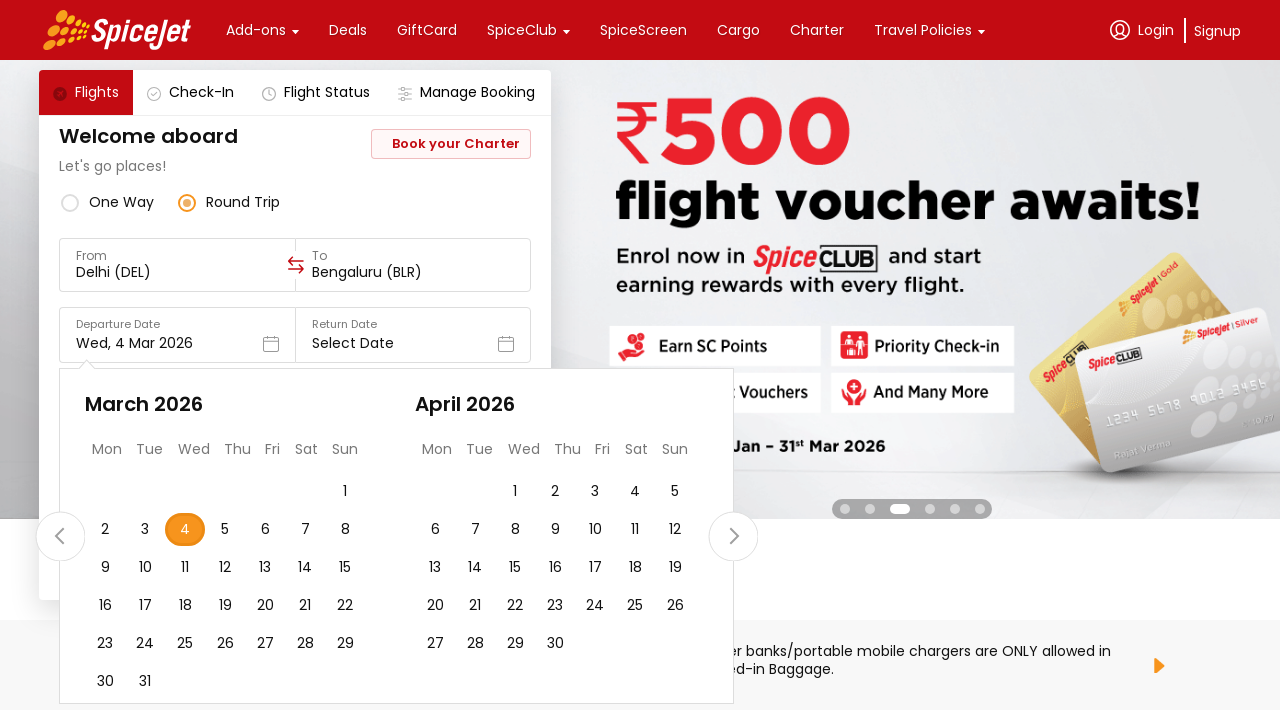